Waits for all four images to load and verifies the completion text appears

Starting URL: https://bonigarcia.dev/selenium-webdriver-java/loading-images.html

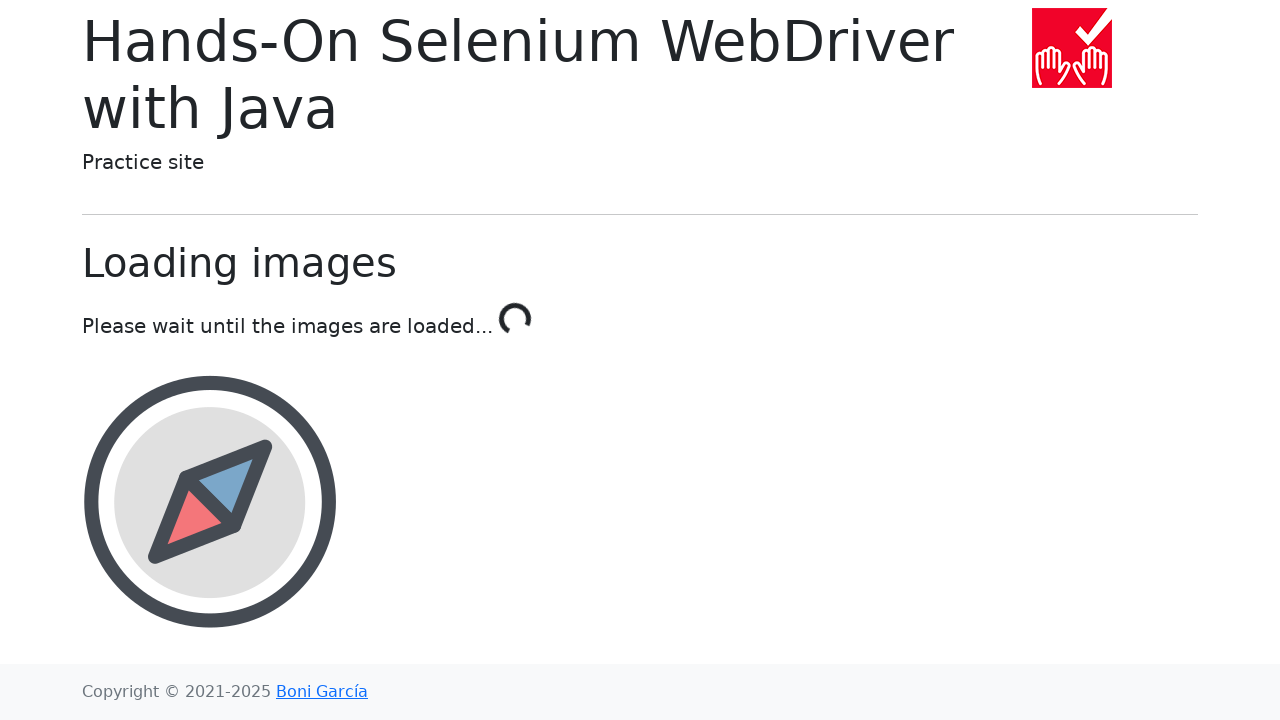

Navigated to loading images test page
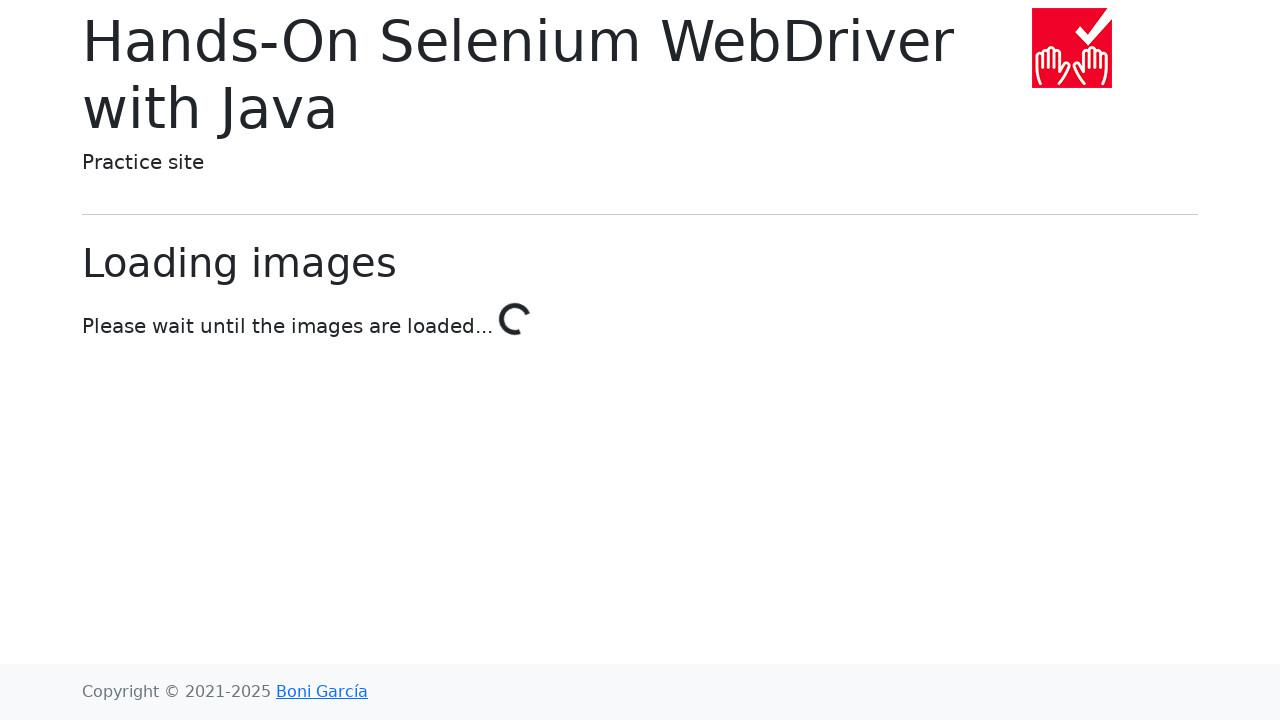

All four images have loaded in the image container
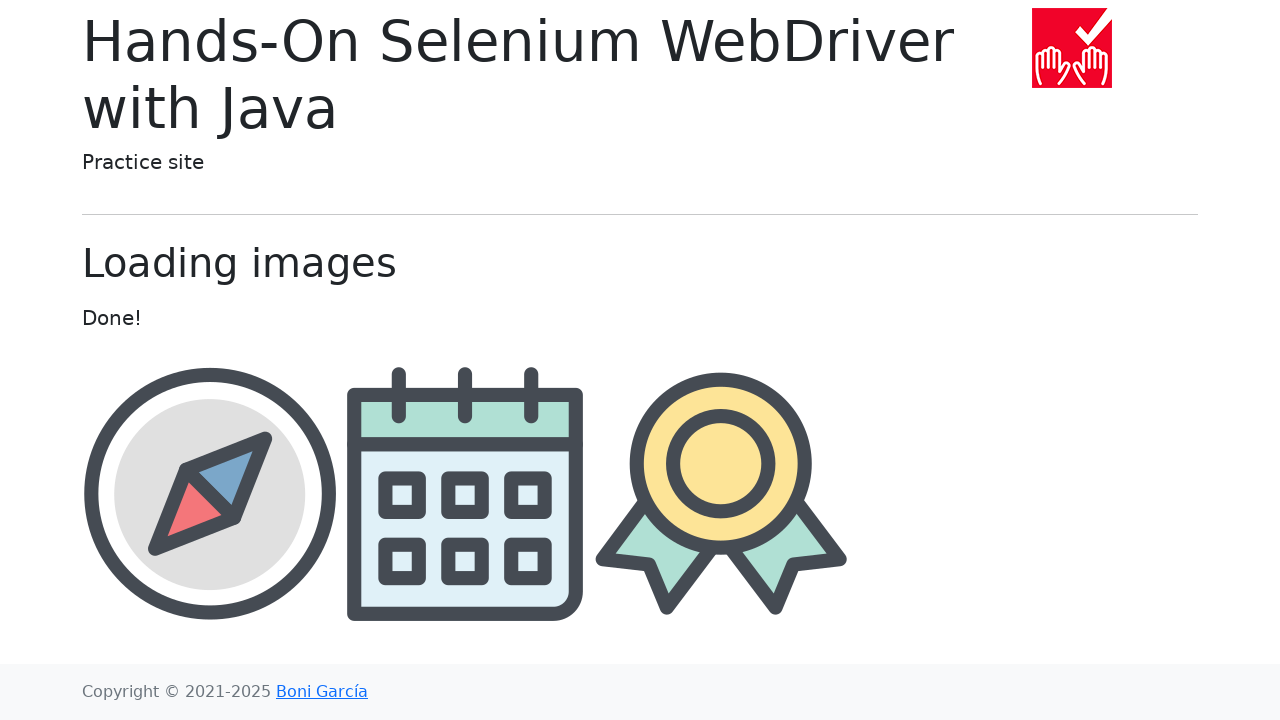

Verified completion text 'Done!' appears
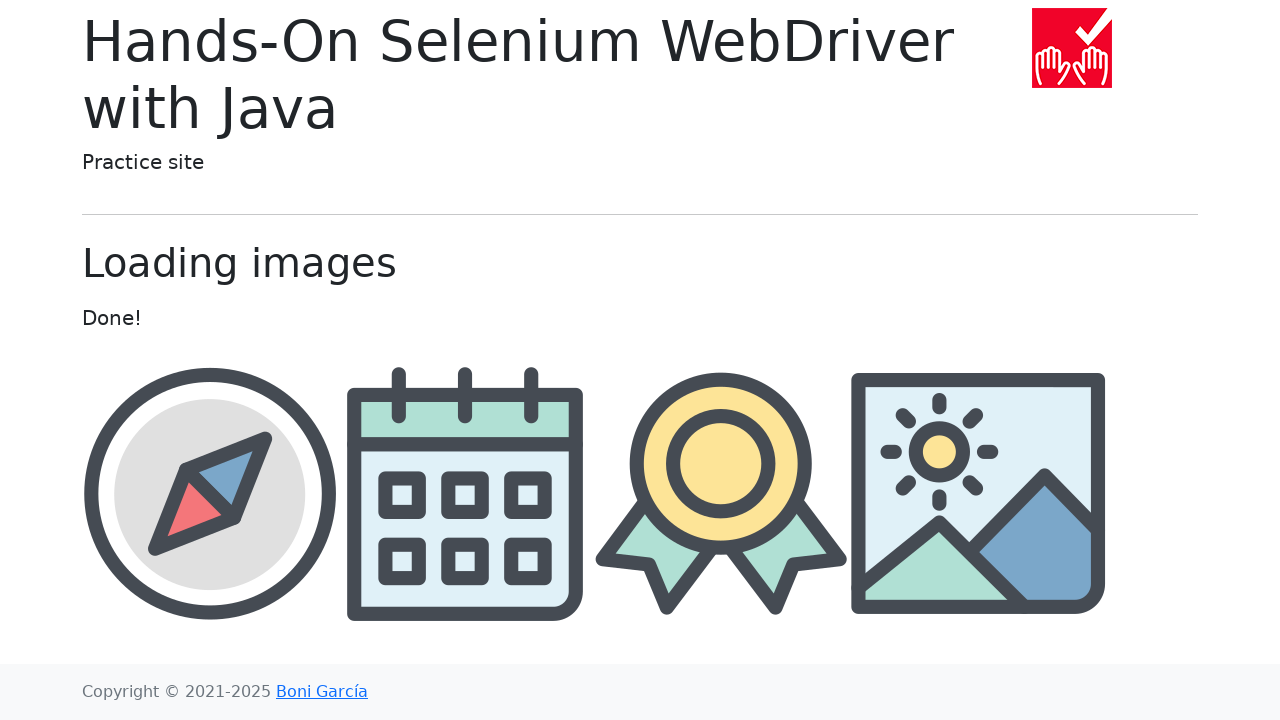

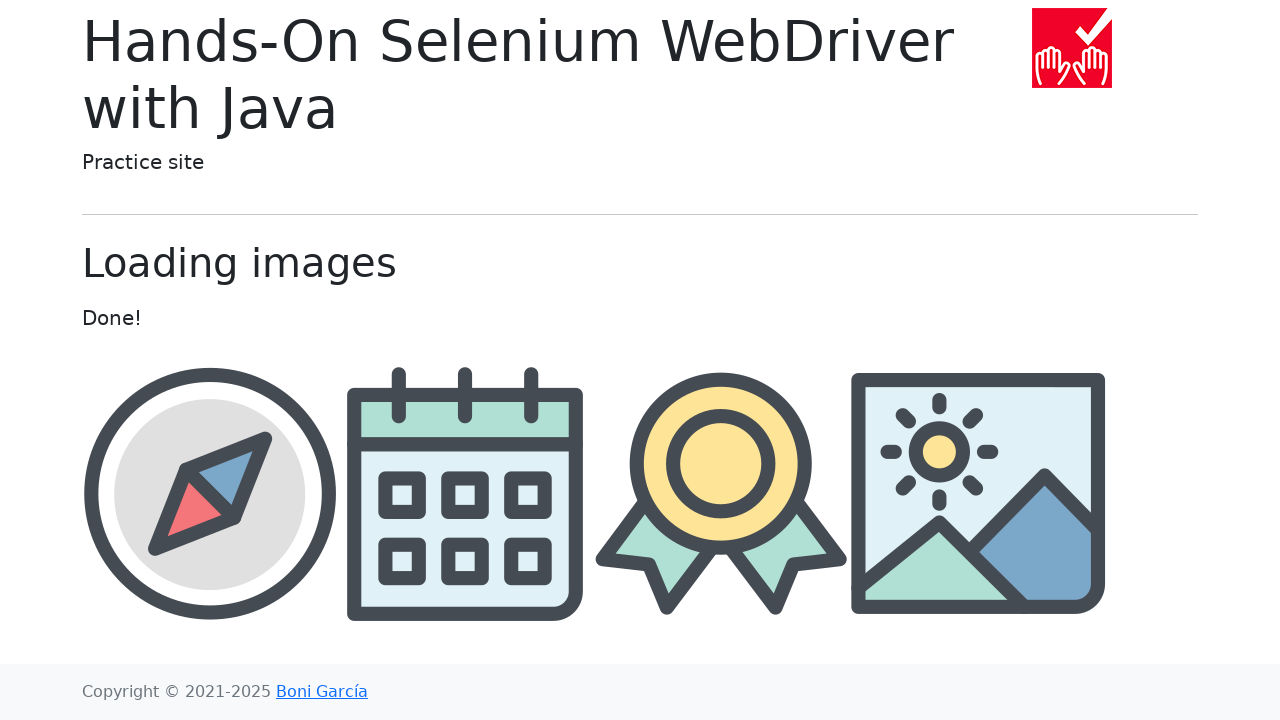